Tests clicking the JS Confirm button, dismissing the confirm dialog, and verifying the result shows Cancel

Starting URL: https://the-internet.herokuapp.com/javascript_alerts

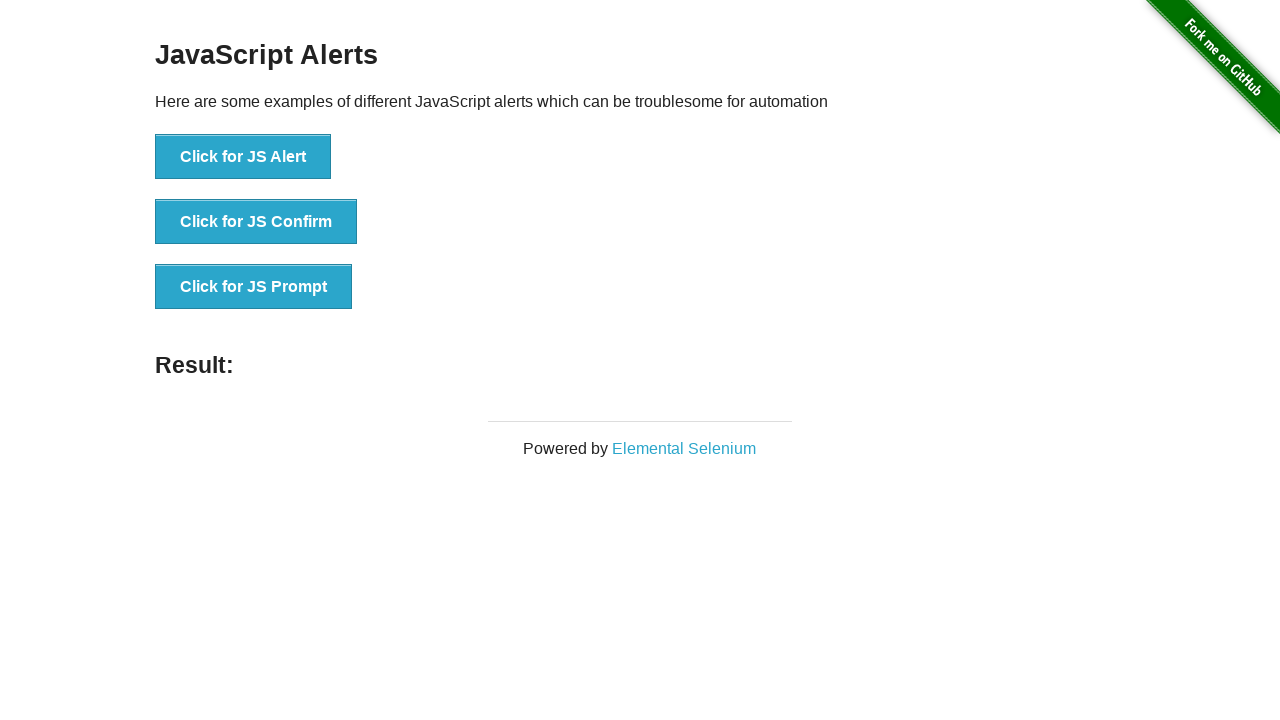

Set up dialog handler to dismiss confirm dialogs
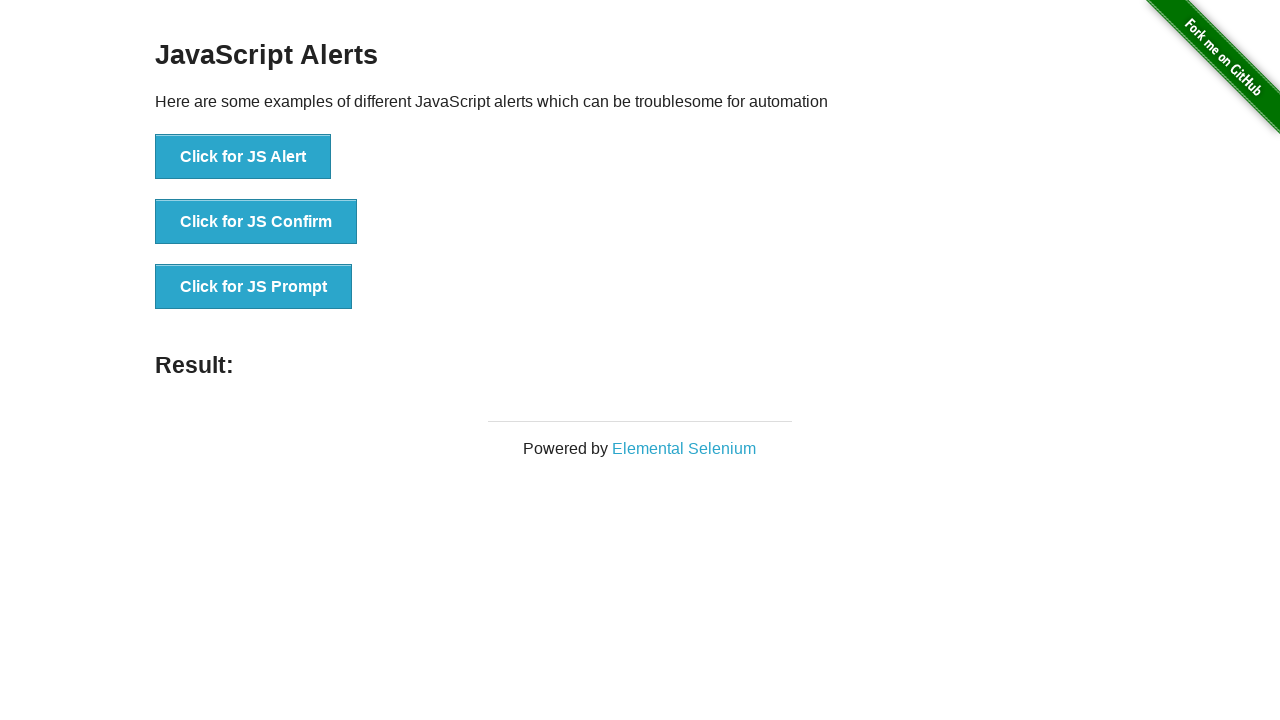

Clicked the JS Confirm button at (256, 222) on xpath=//button[contains(text(),'Click for JS Confirm')]
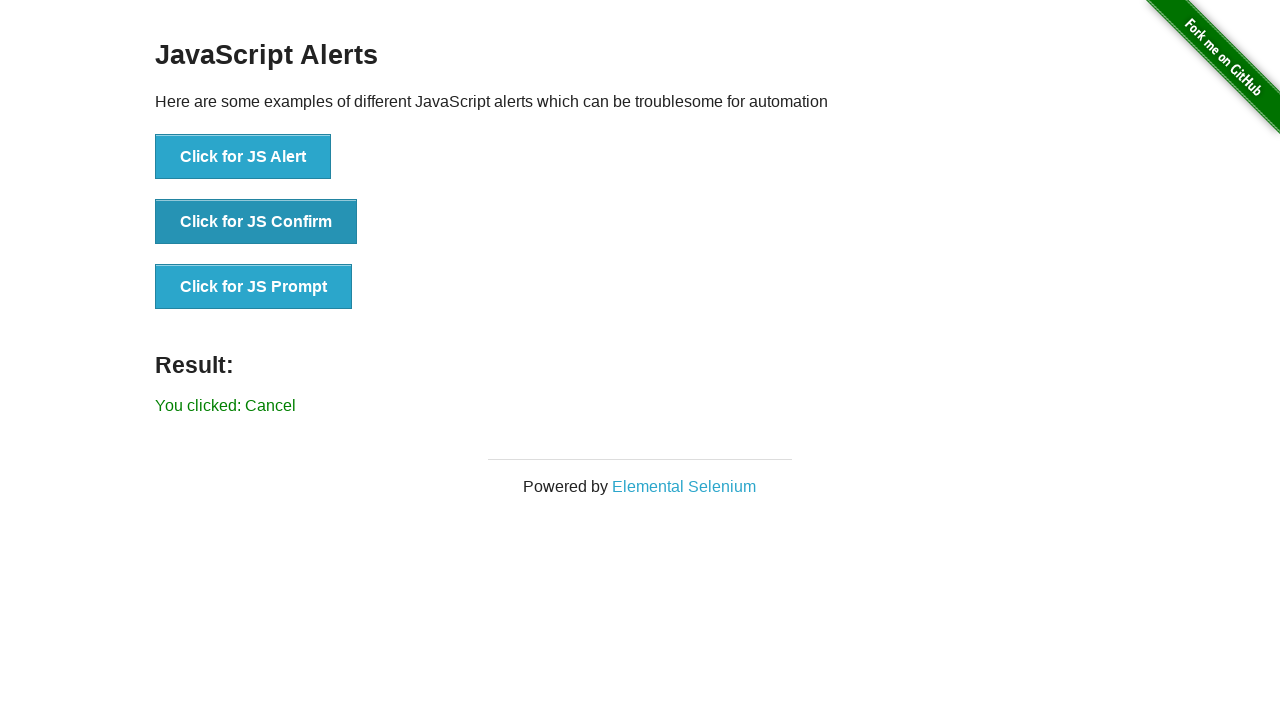

Result element loaded on page
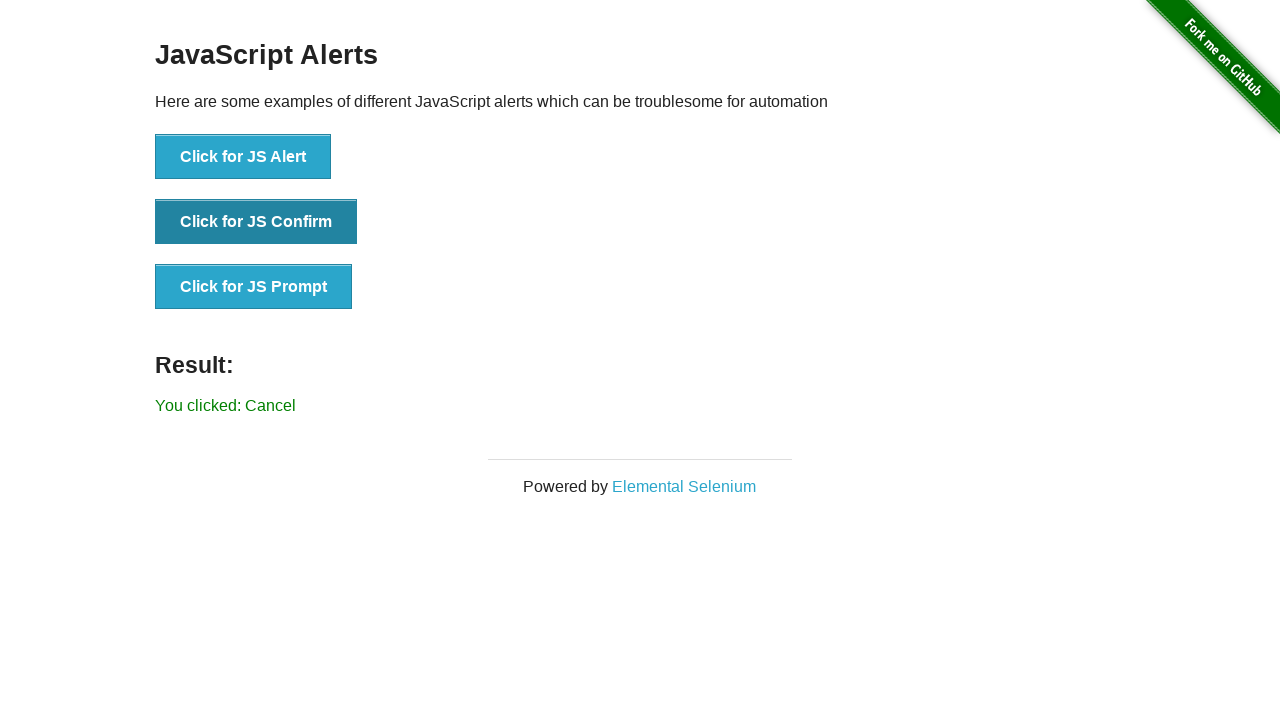

Retrieved result text content
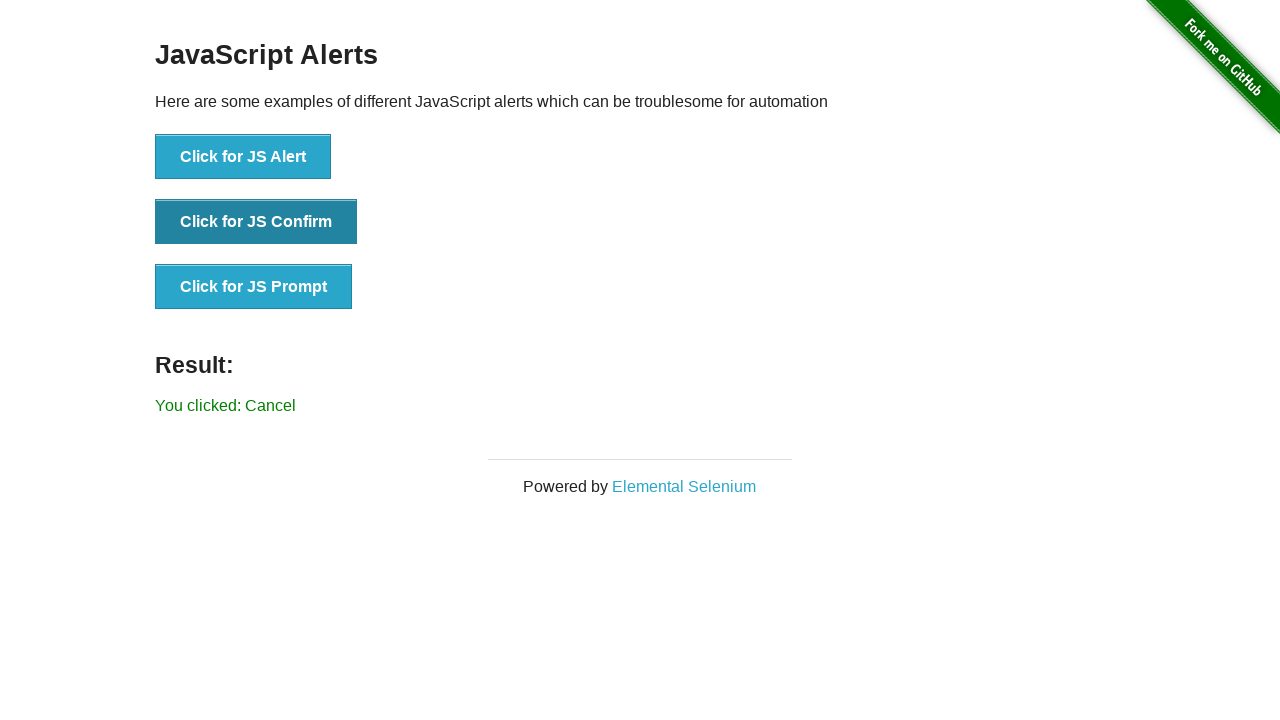

Verified result shows 'You clicked: Cancel' after dismissing confirm dialog
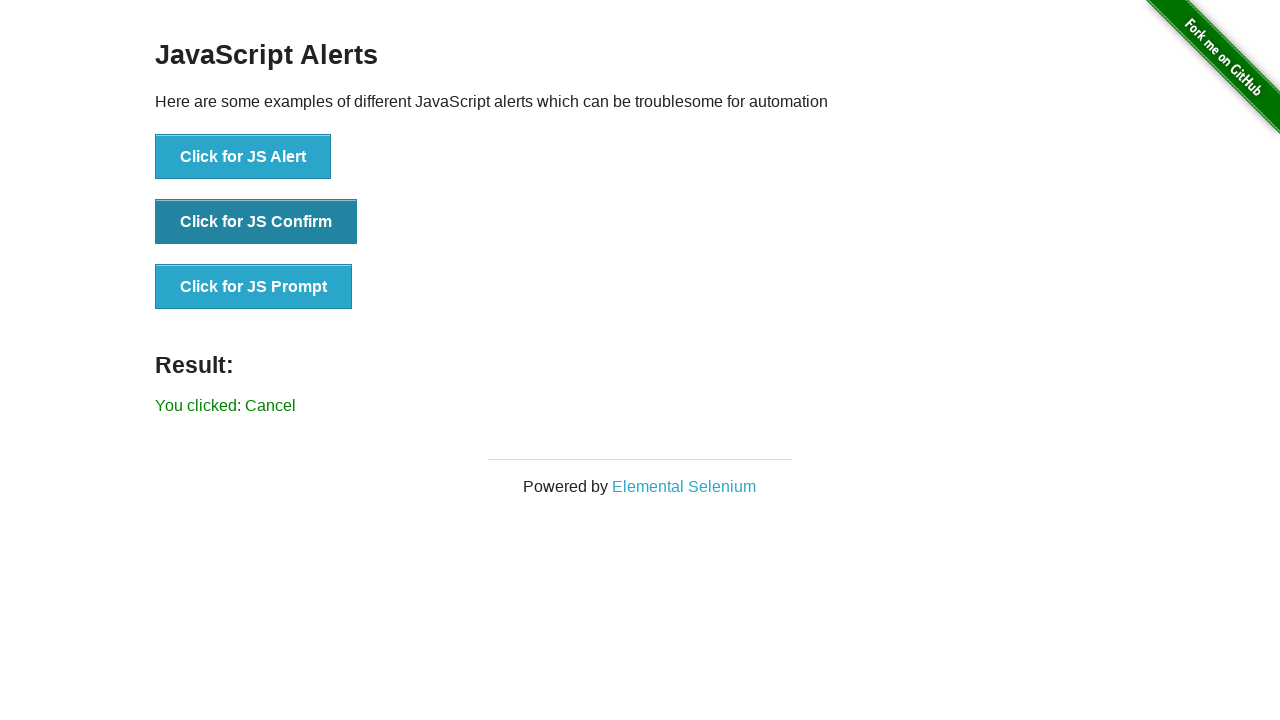

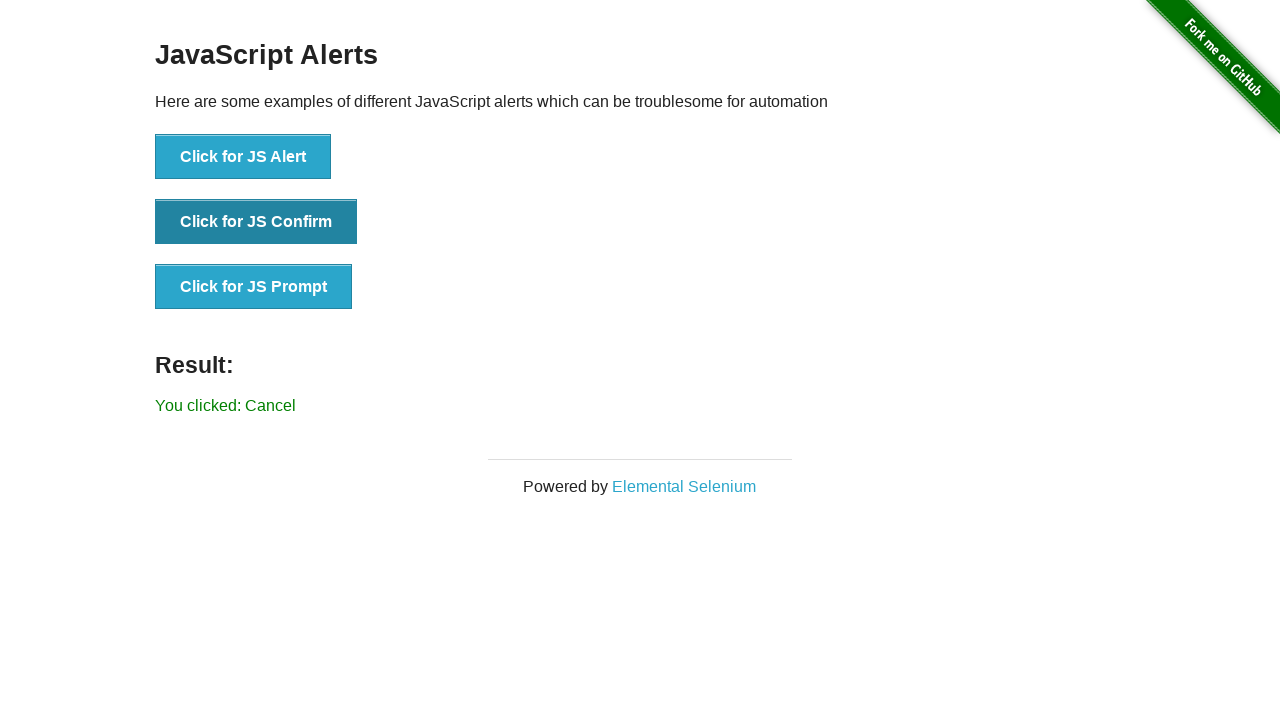